Navigates to Onliner auto marketplace and selects an option from a dropdown filter

Starting URL: https://ab.onliner.by/

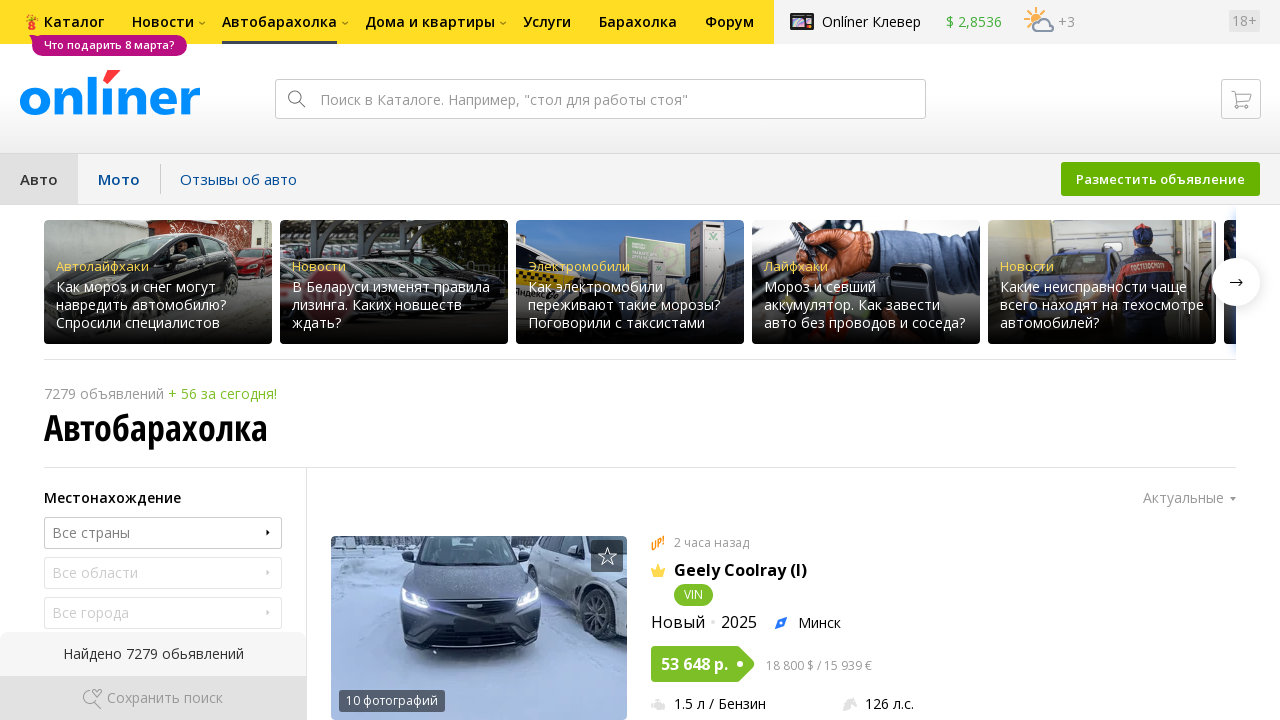

Navigated to Onliner auto marketplace
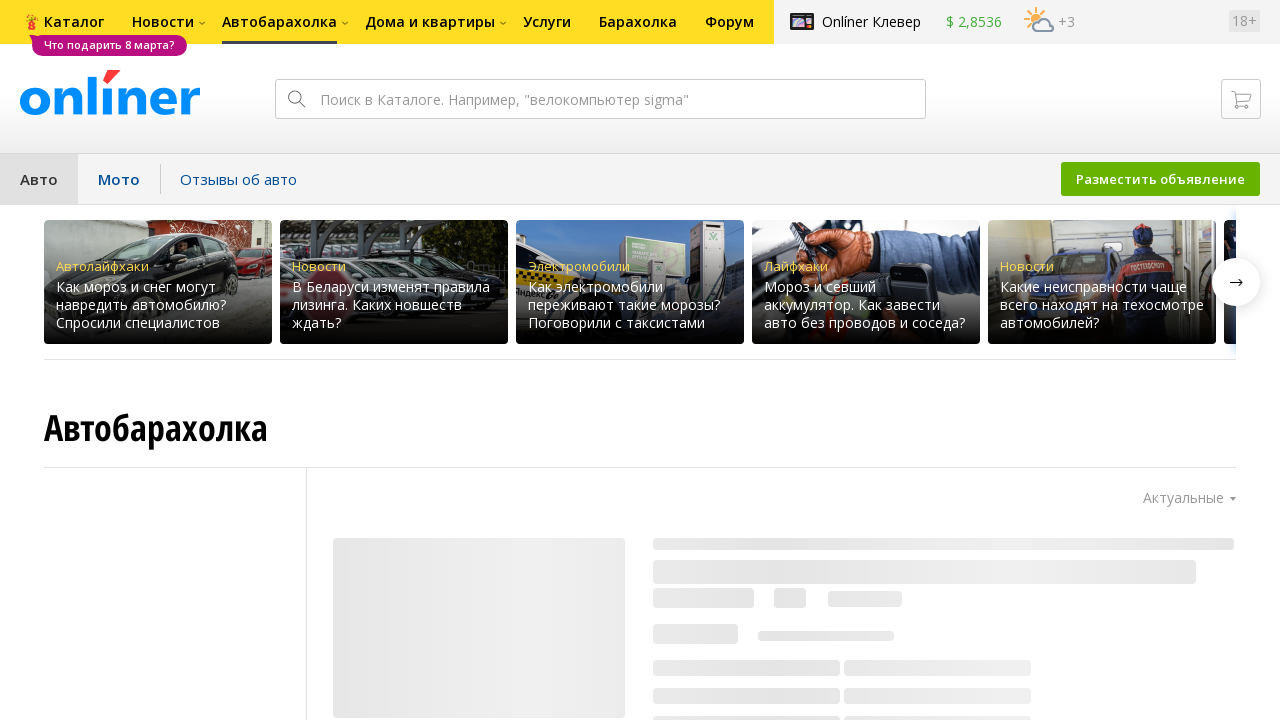

Dropdown filter selector loaded
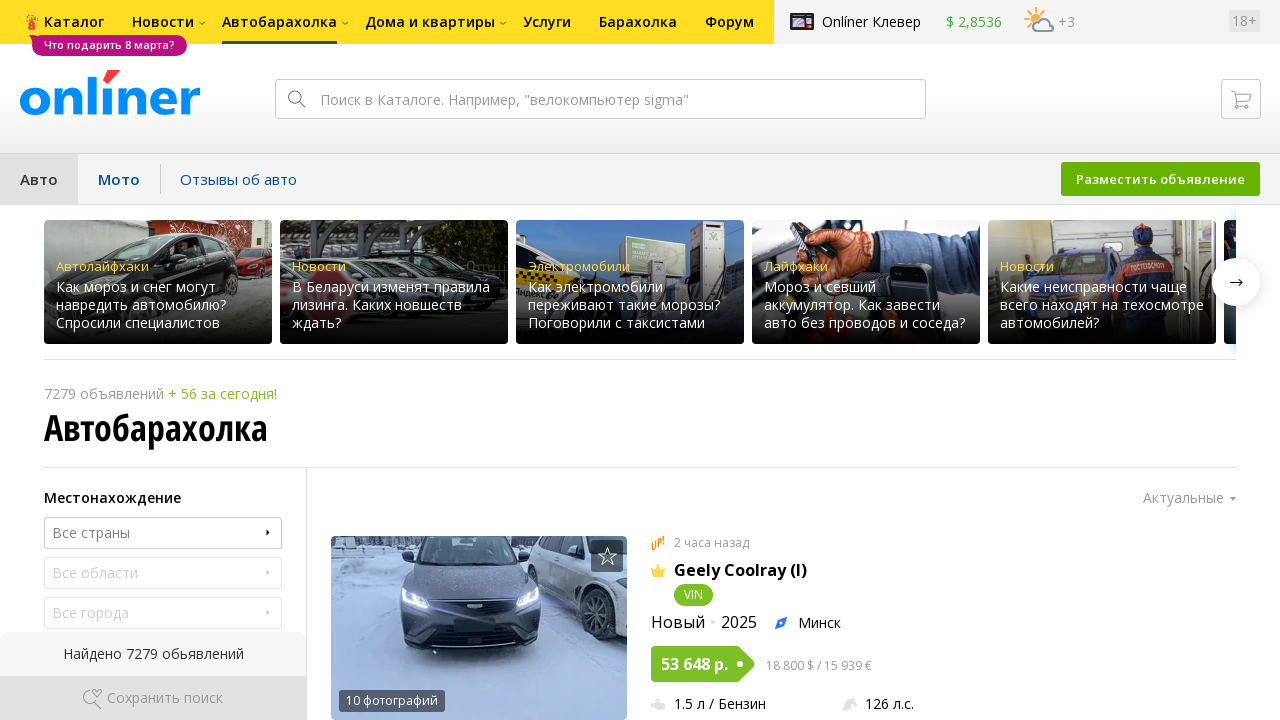

Selected 6th option from dropdown filter on //*[@id="container"]/div/div/div/div/div/div[2]/div/div/div[3]/div/div[2]/div[2]
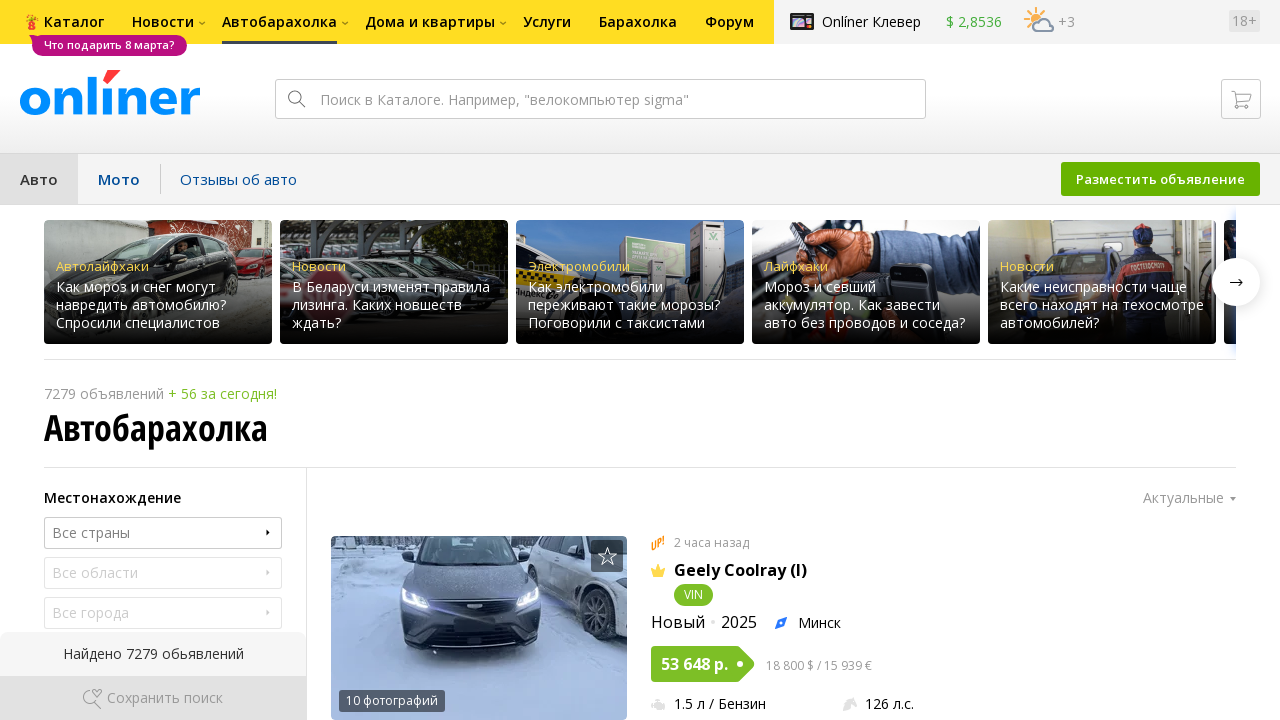

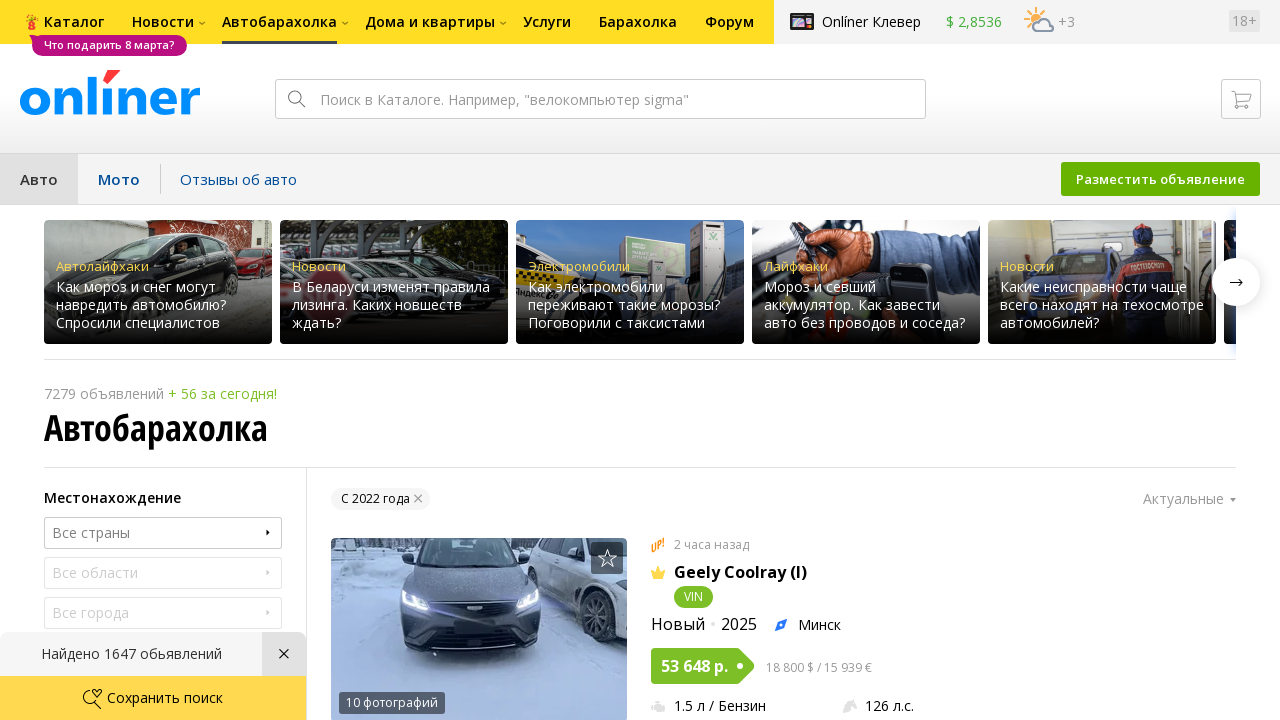